Tests drag and drop functionality on jQuery UI demo page by dragging an element from source to target location within an iframe

Starting URL: https://jqueryui.com/droppable/

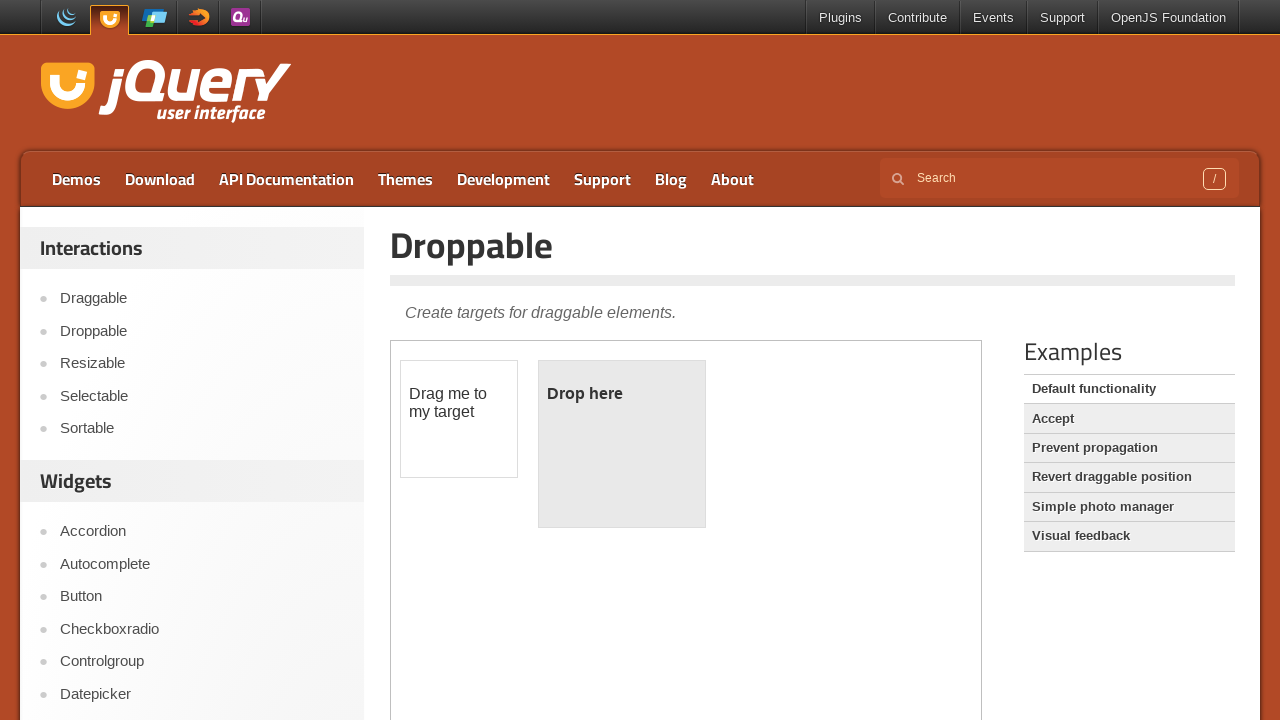

Navigated to jQuery UI droppable demo page
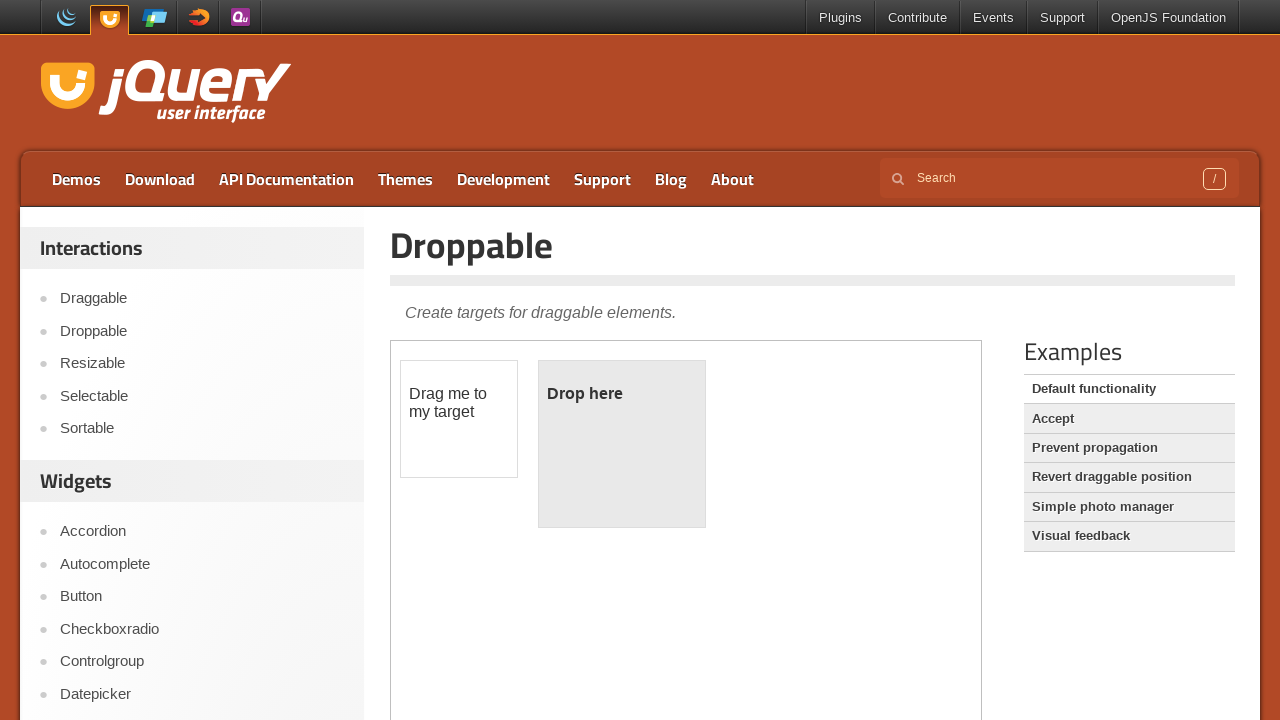

Located the demo iframe
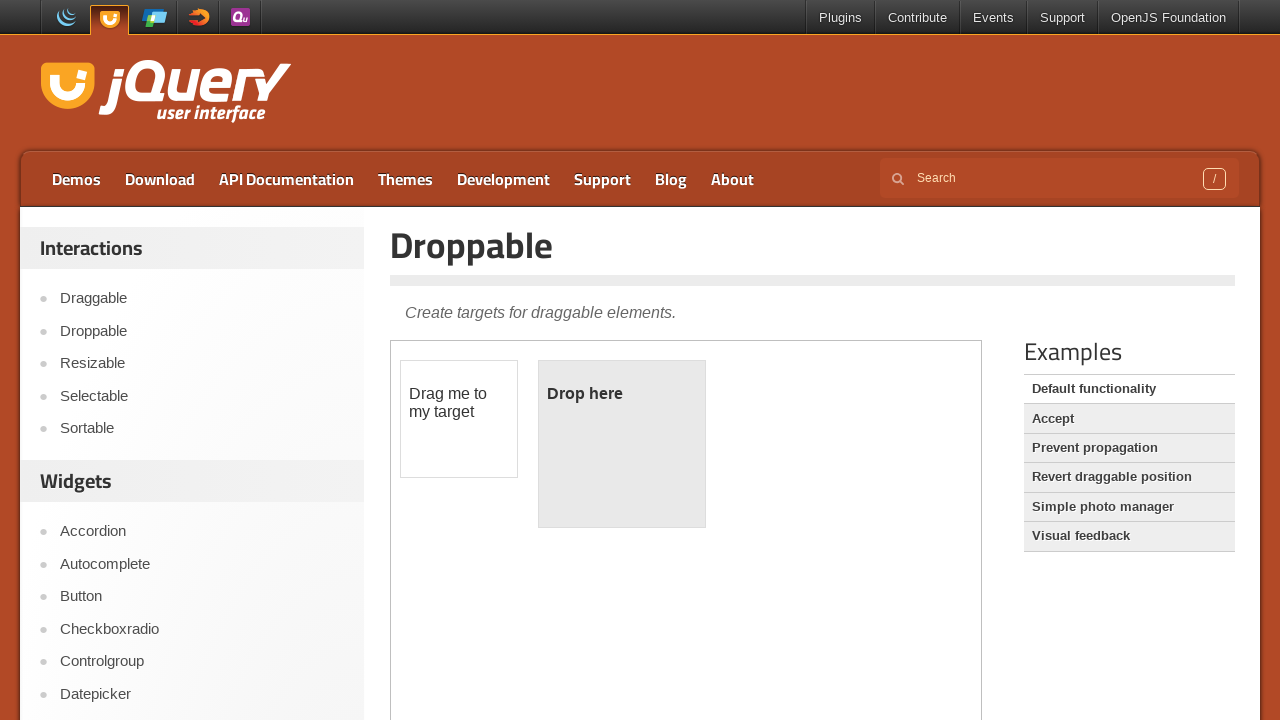

Located the draggable source element
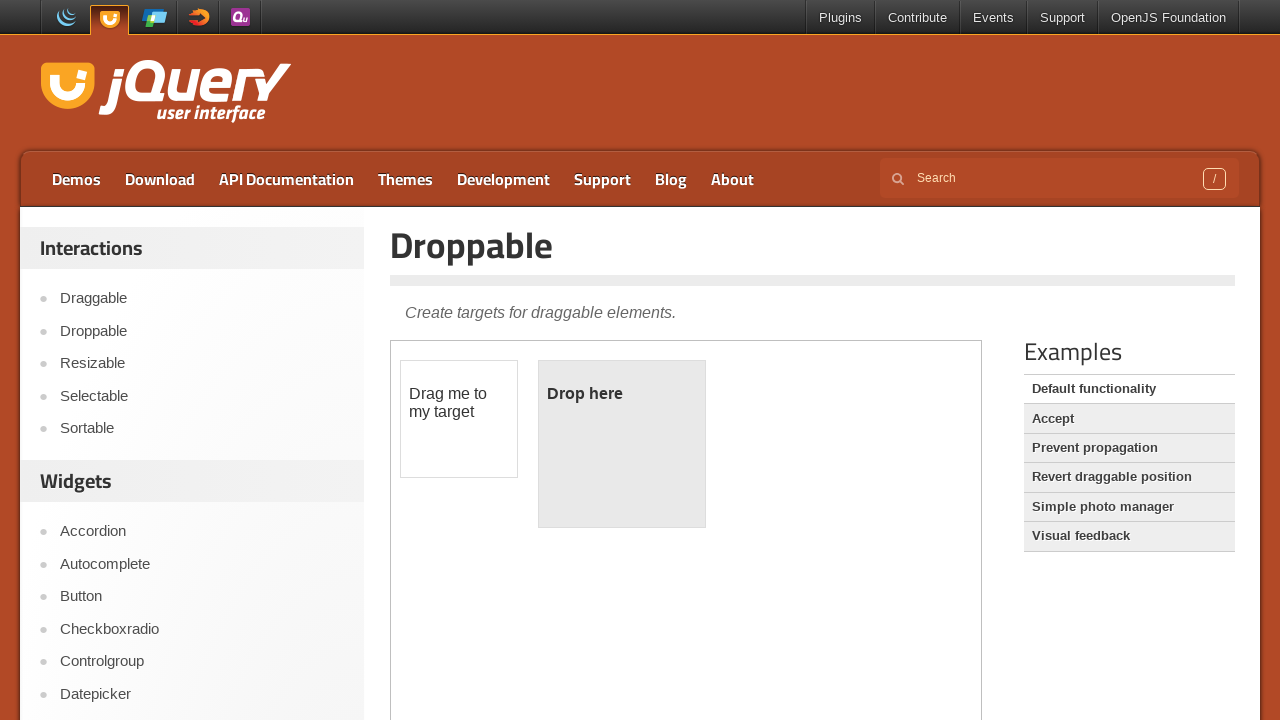

Located the droppable target element
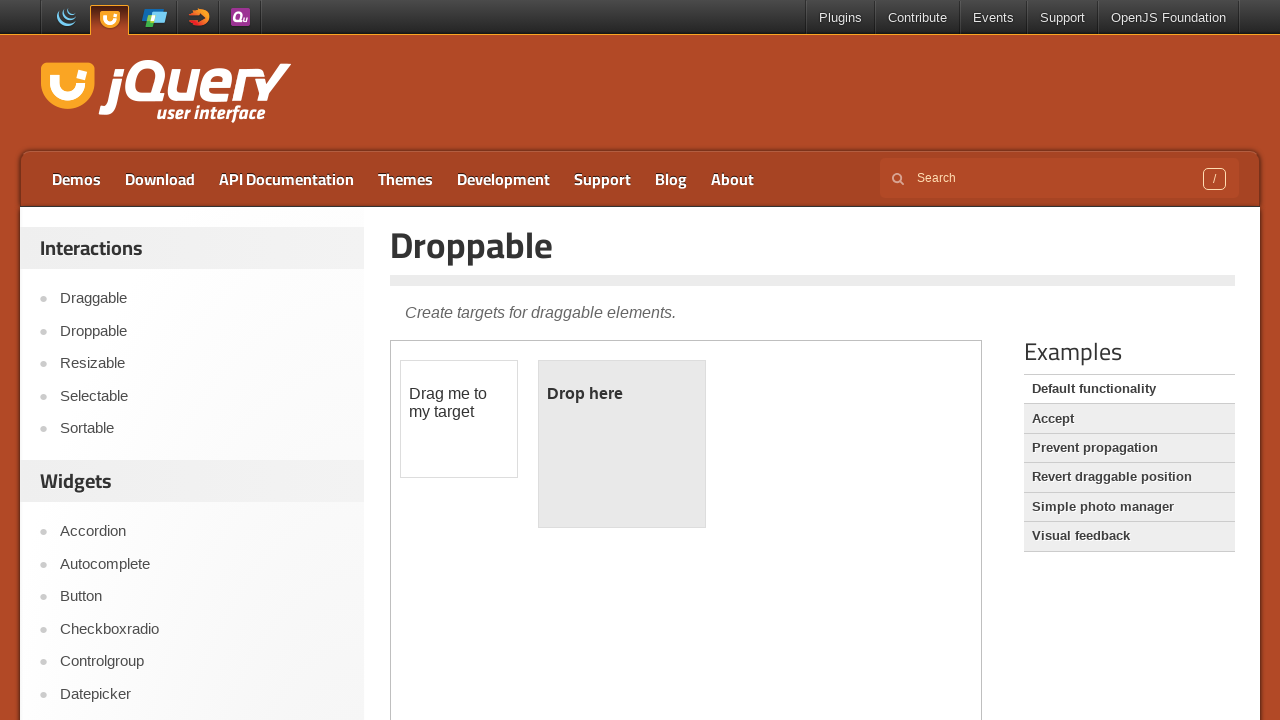

Dragged the source element to the target element at (622, 444)
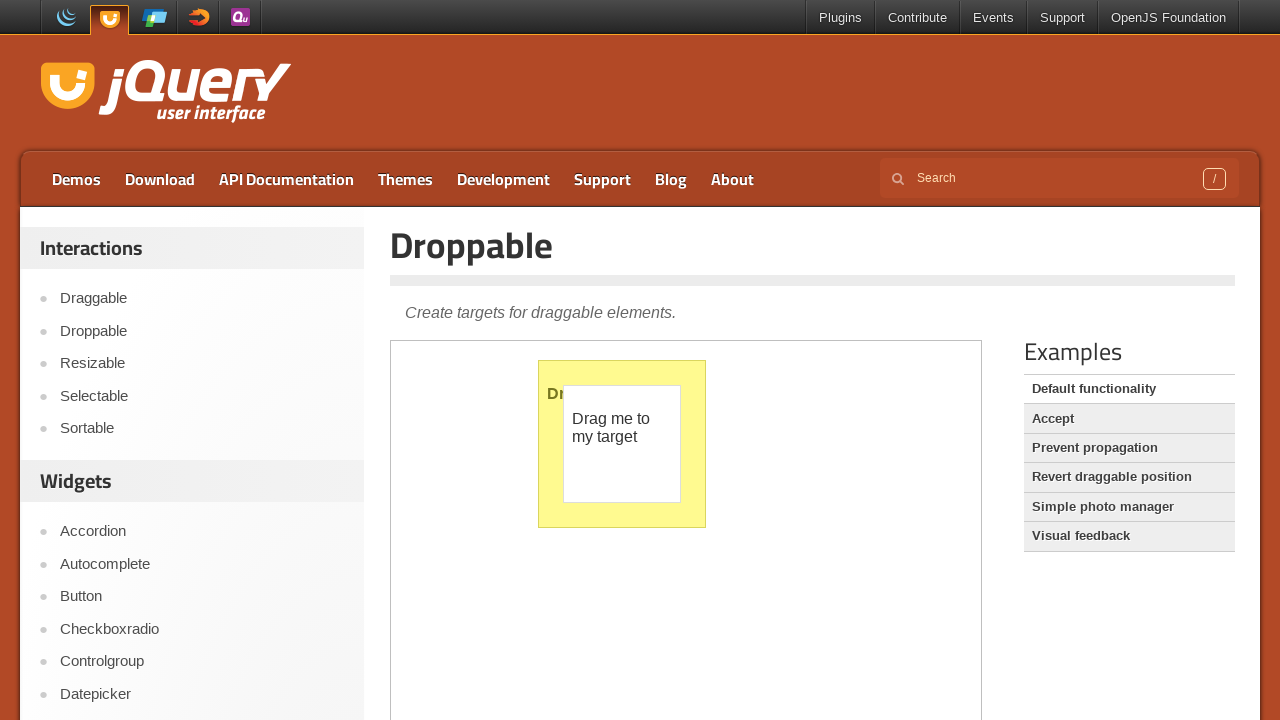

Retrieved text from target element to verify drop success
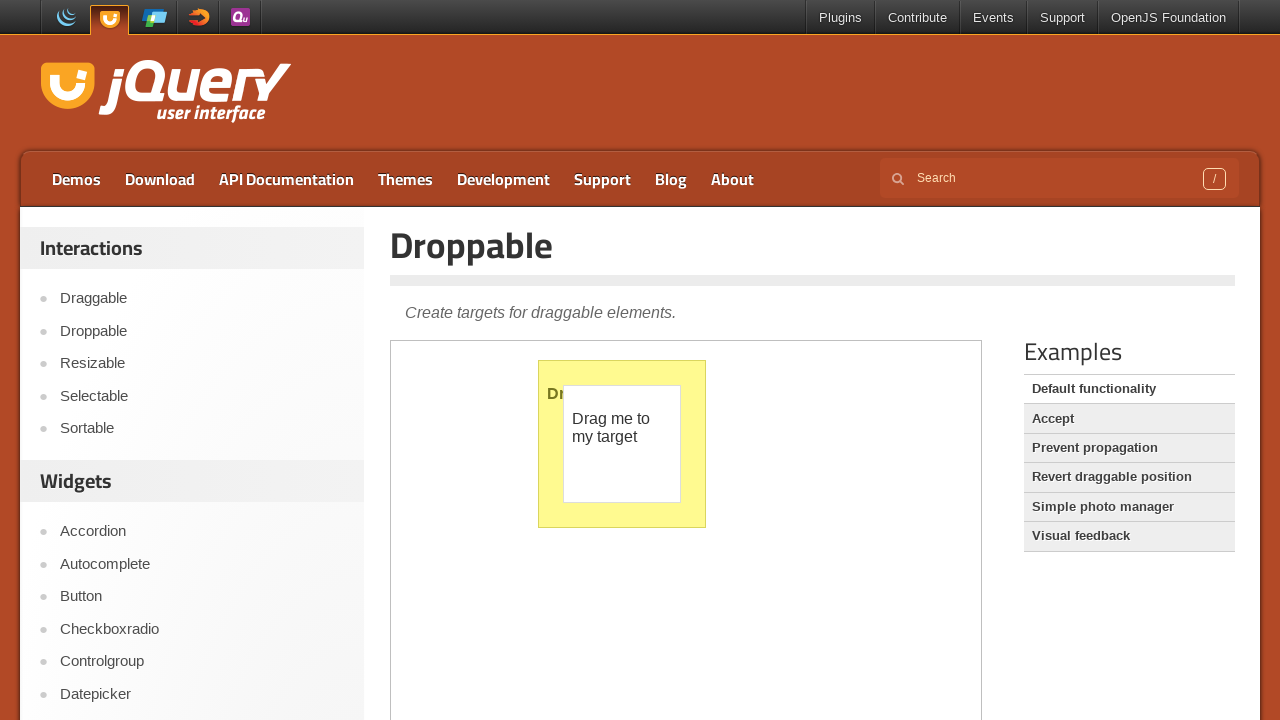

Assertion passed: target element contains 'Dropped!' confirming successful drag and drop
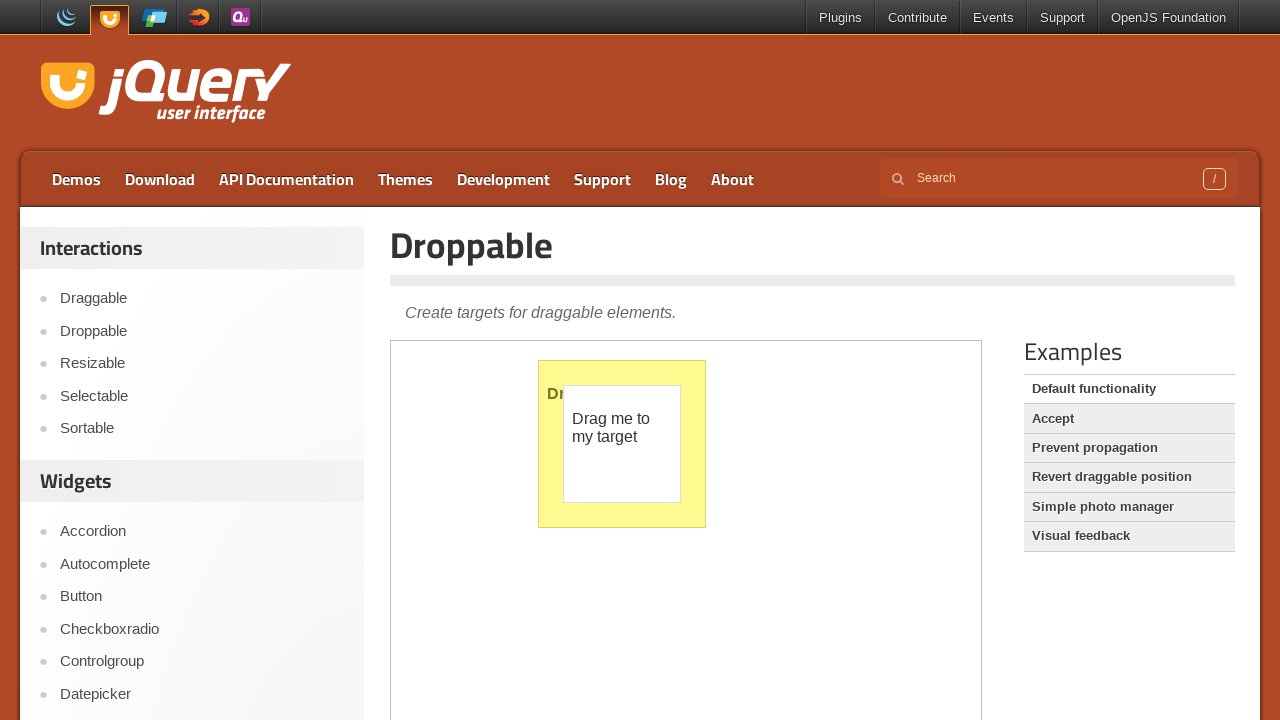

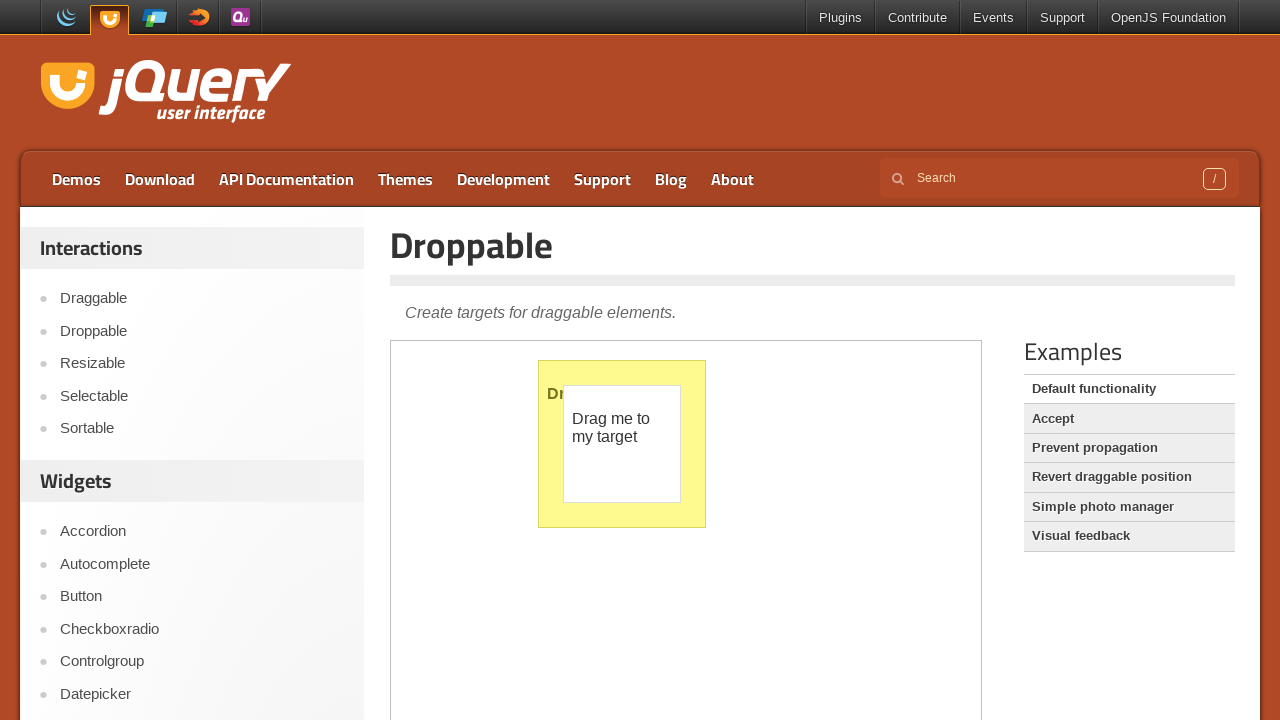